Fills out the practice form on DemoQA with personal information including first name, last name, email, gender selection, mobile number, and current address.

Starting URL: https://demoqa.com/automation-practice-form

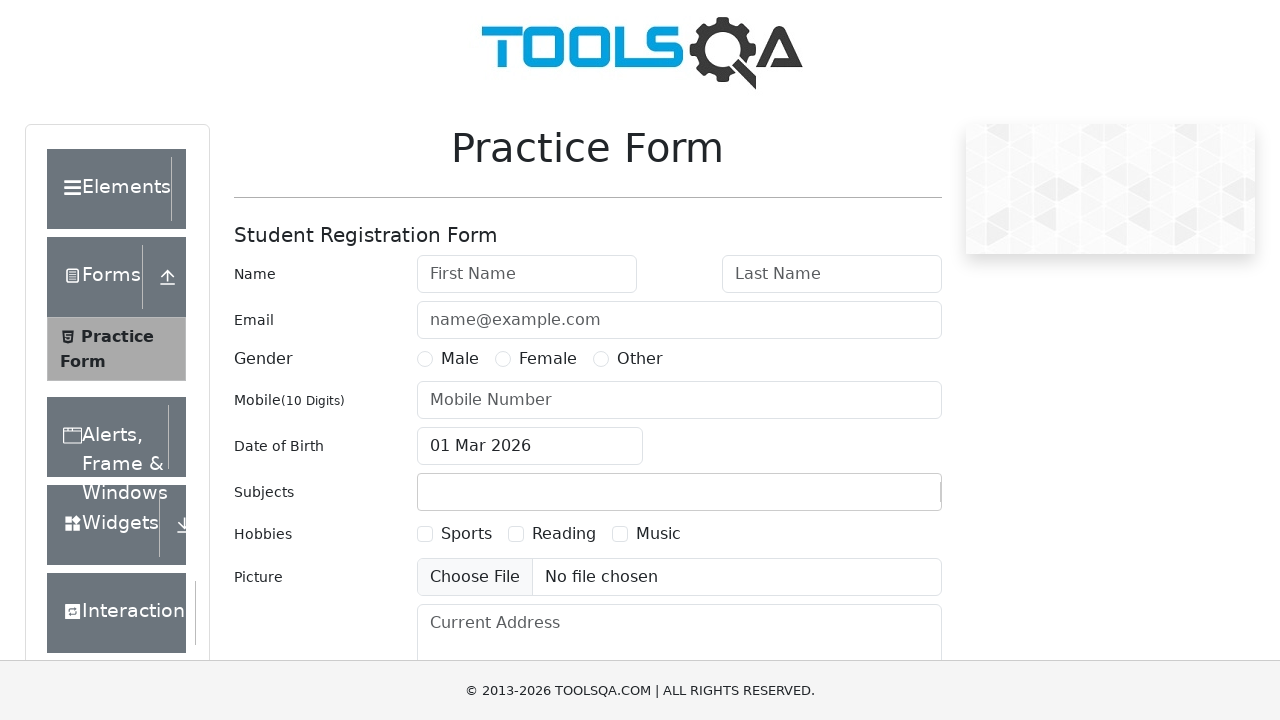

Filled first name field with 'arvind' on #firstName
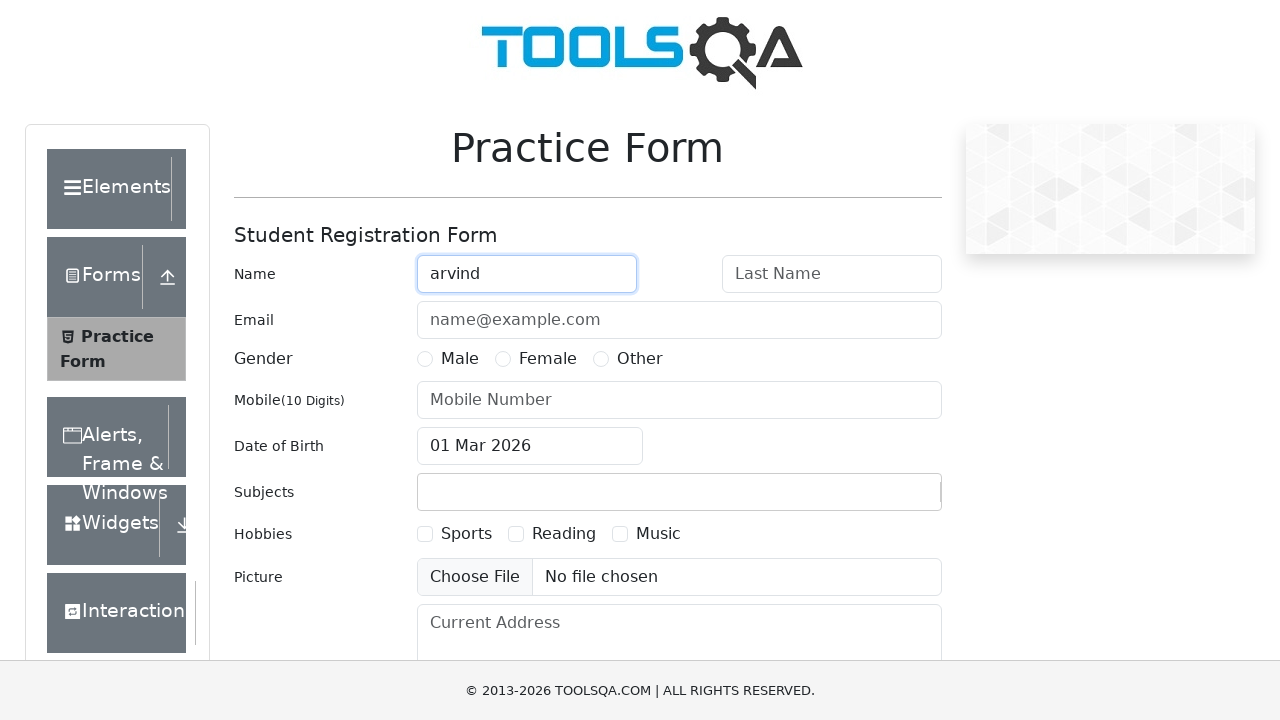

Filled last name field with 'pareek' on #lastName
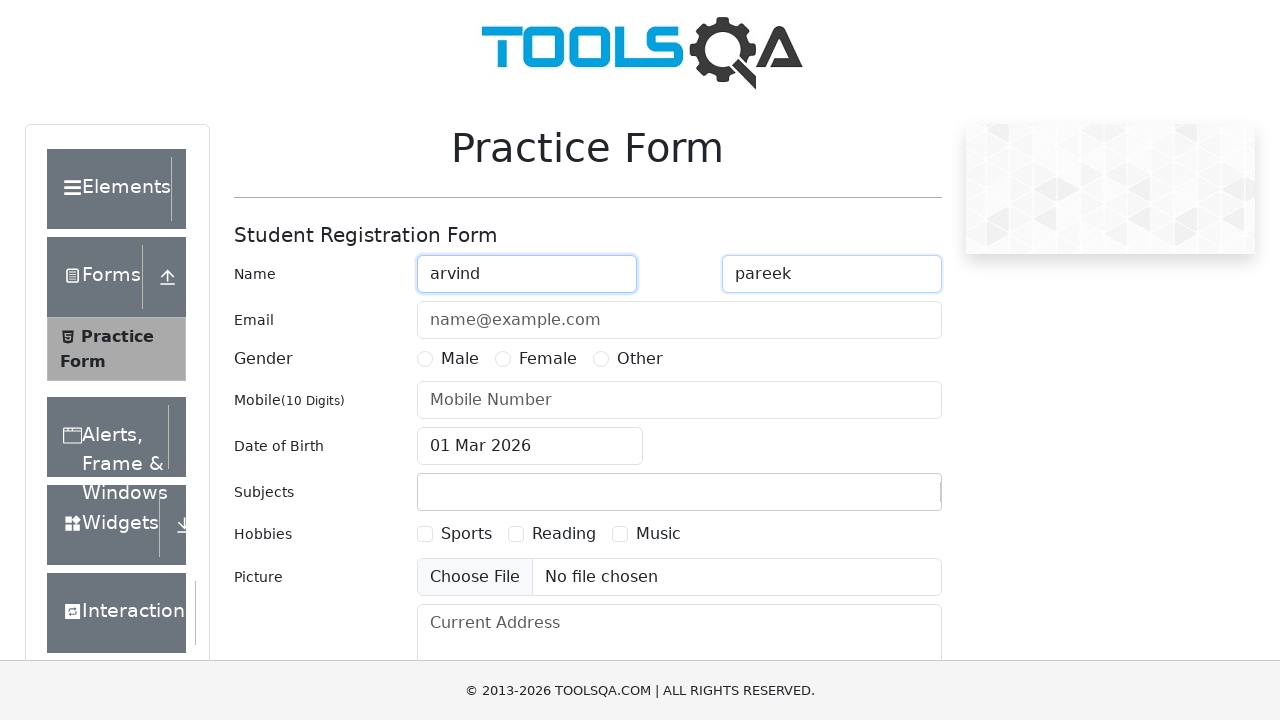

Filled email field with 'abc@gmai.com' on #userEmail
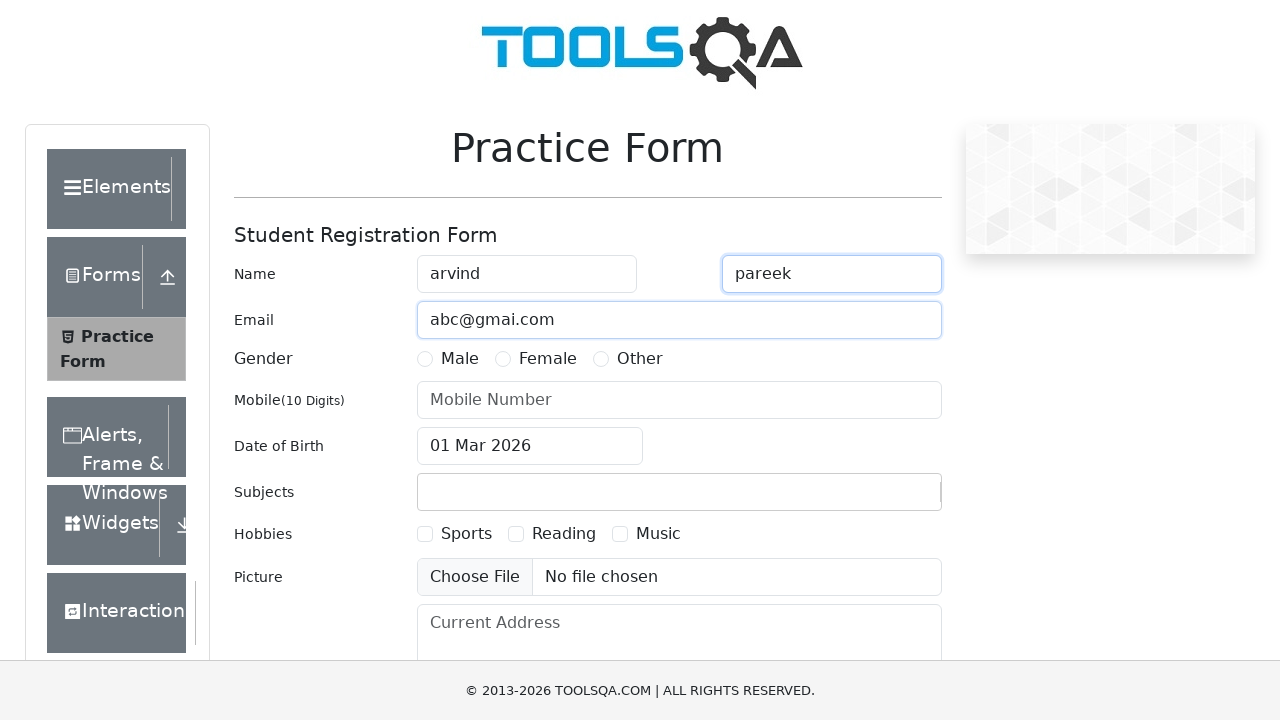

Selected Male gender option at (460, 359) on label[for='gender-radio-1']
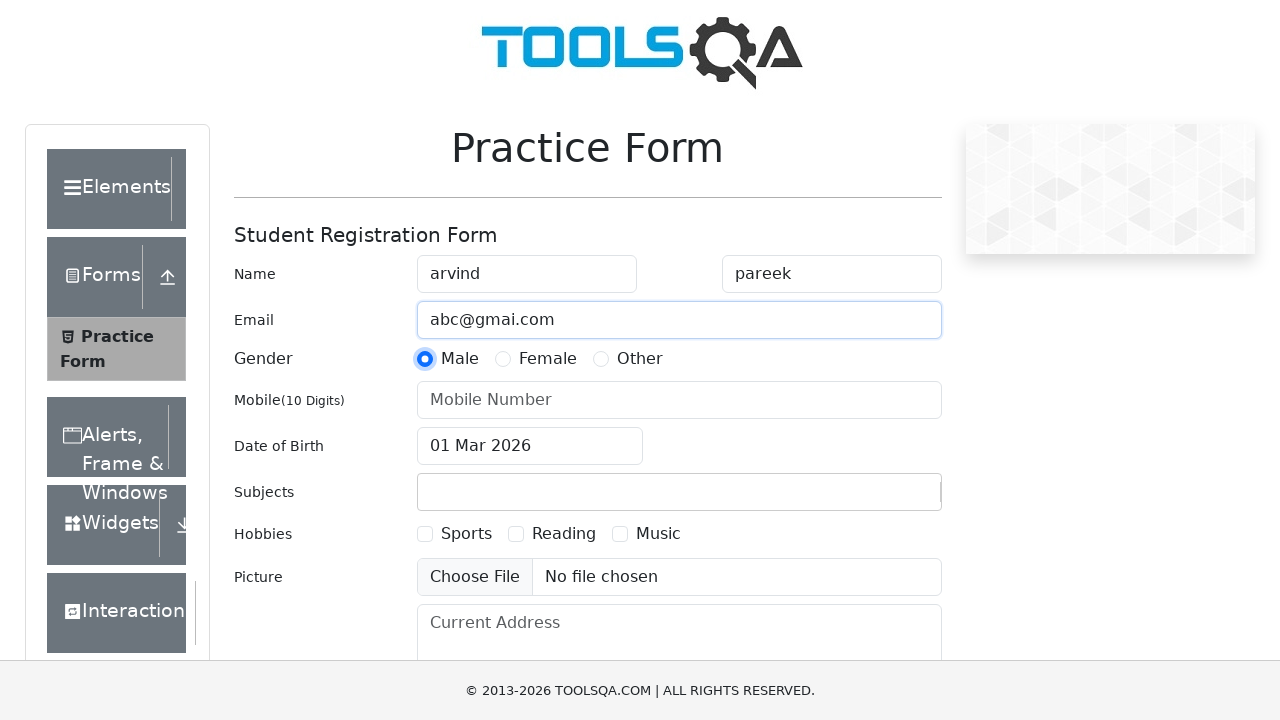

Filled mobile number field with '1234567890' on #userNumber
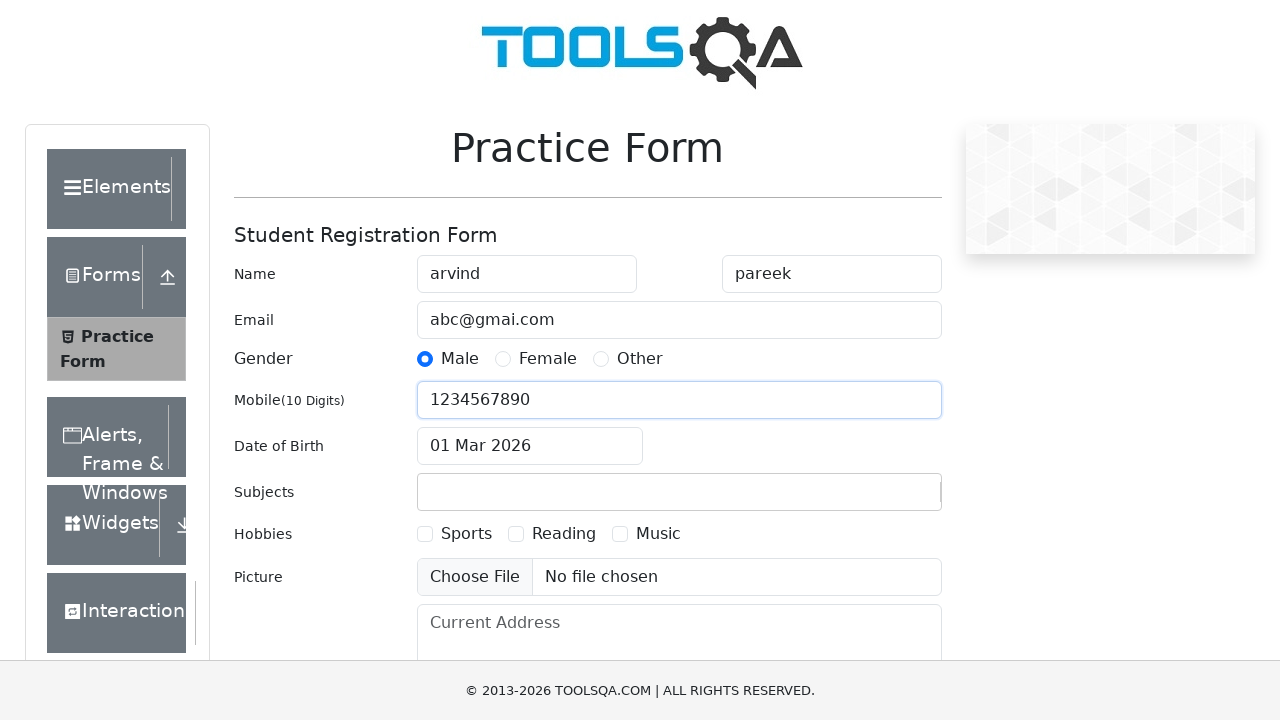

Filled current address field with 'java selenium' on #currentAddress
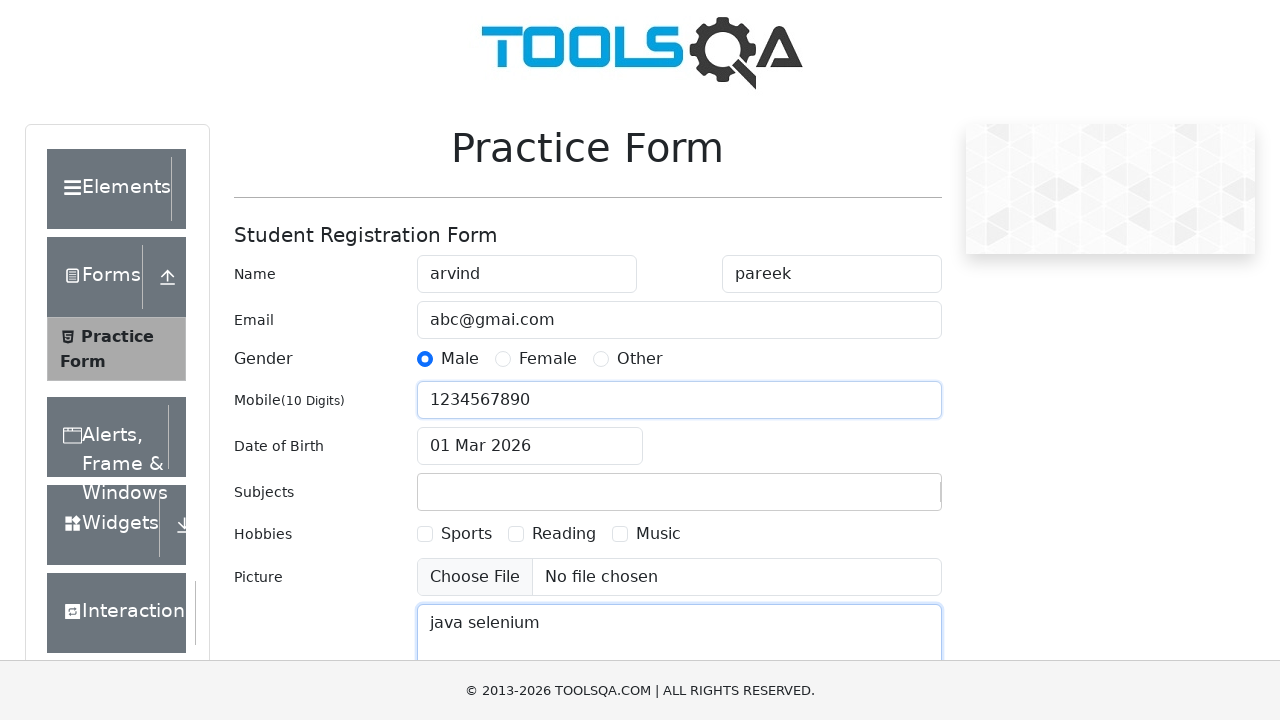

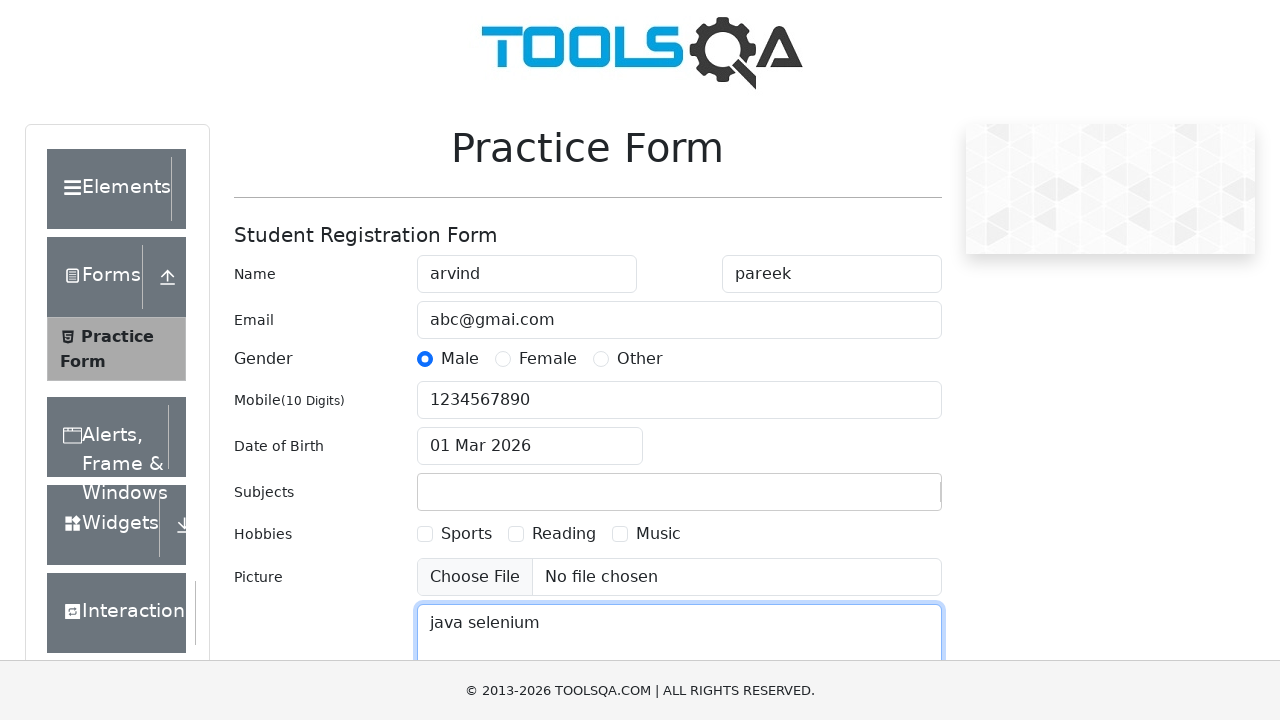